Tests dropdown and checkbox functionality on a flight booking practice page by opening a passenger selection dropdown, incrementing adult count multiple times, closing the dropdown, and toggling a senior citizen discount checkbox.

Starting URL: https://rahulshettyacademy.com/dropdownsPractise/

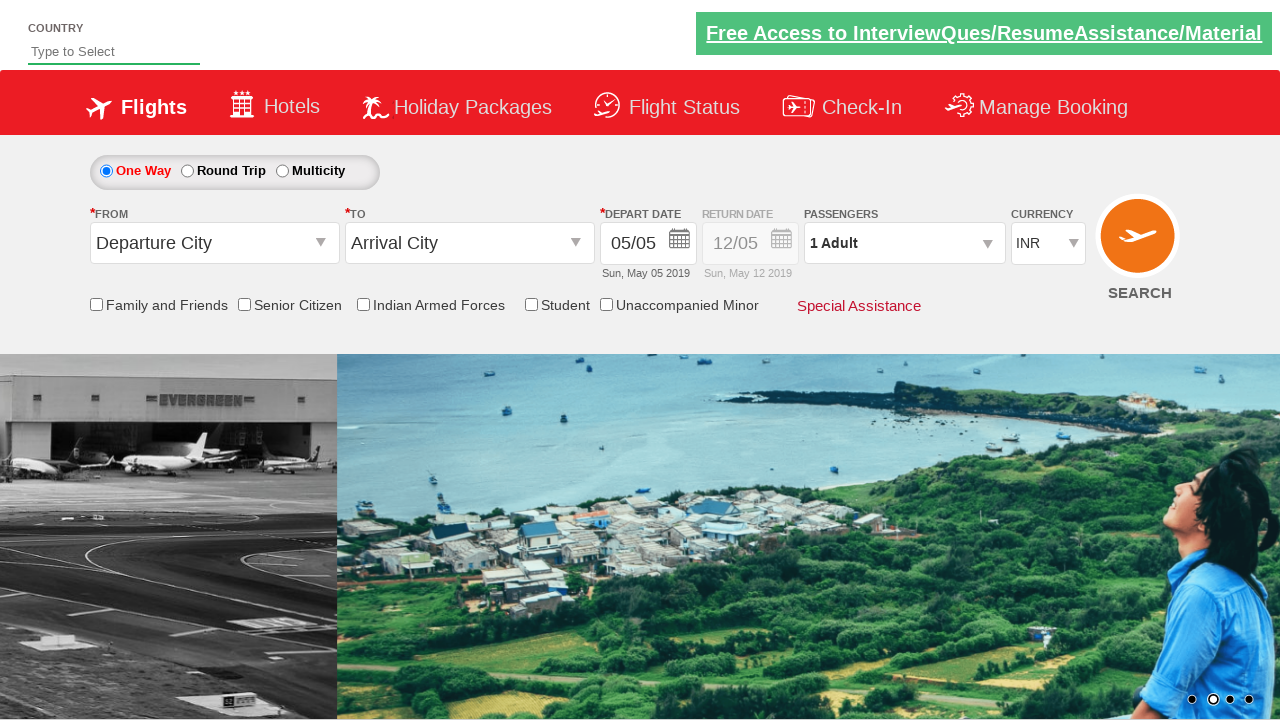

Clicked passenger info dropdown to open it at (904, 243) on #divpaxinfo
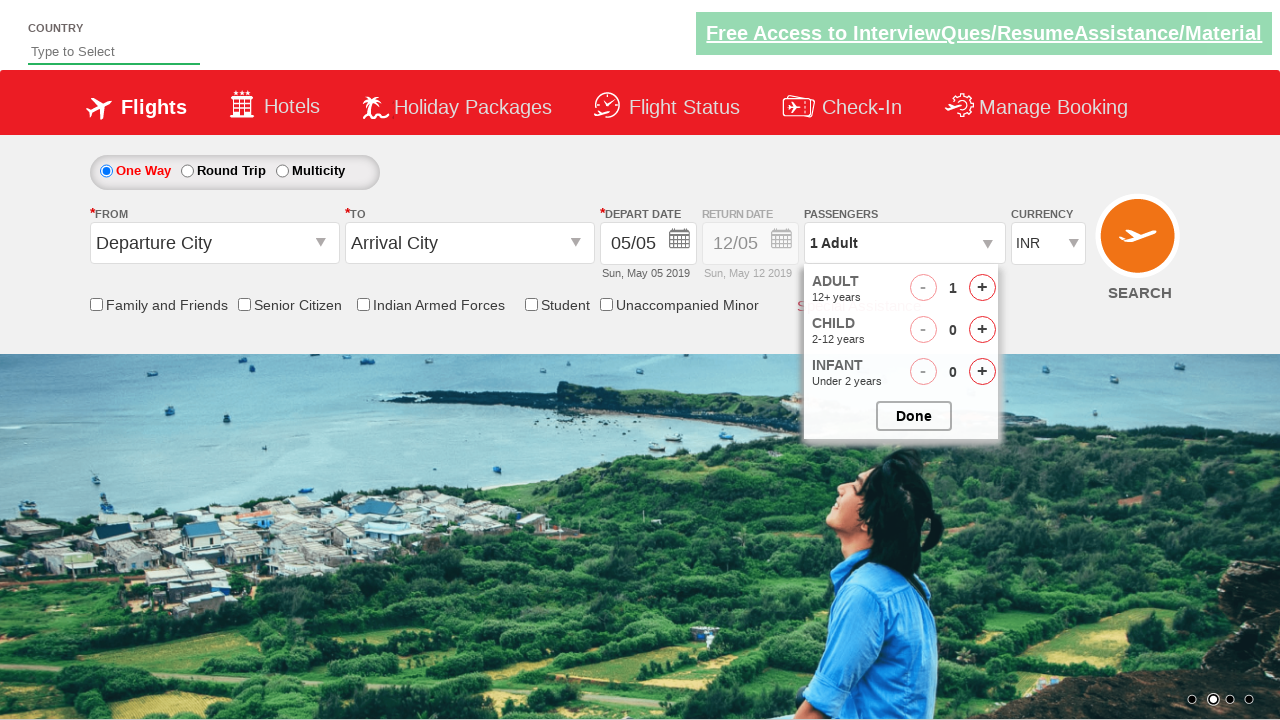

Waited for dropdown to be visible
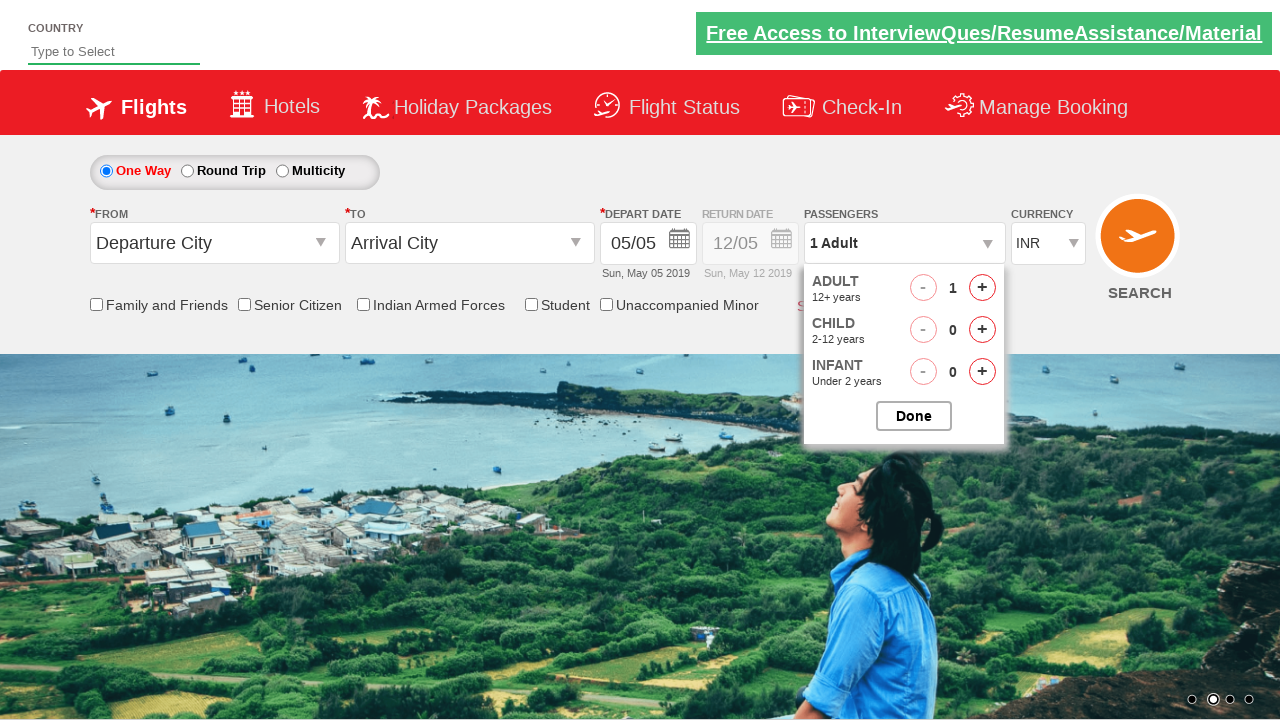

Incremented adult count (iteration 1) at (982, 288) on #hrefIncAdt
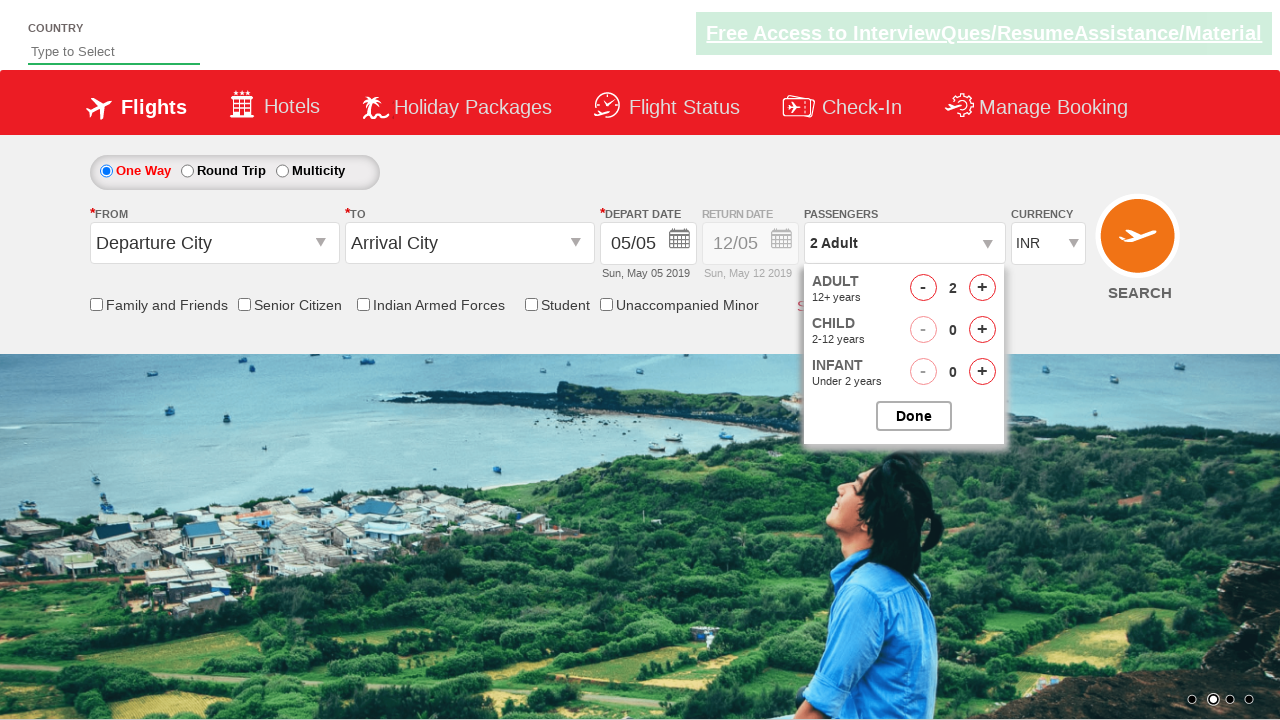

Incremented adult count (iteration 2) at (982, 288) on #hrefIncAdt
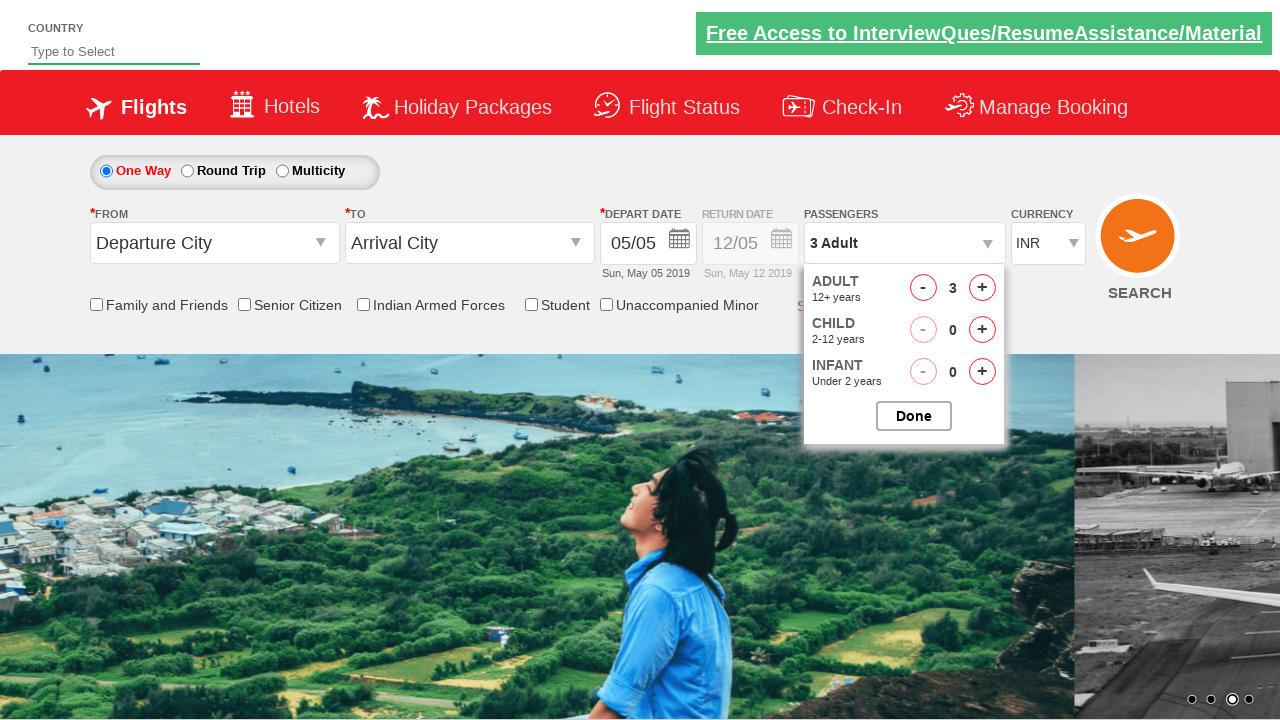

Incremented adult count (iteration 3) at (982, 288) on #hrefIncAdt
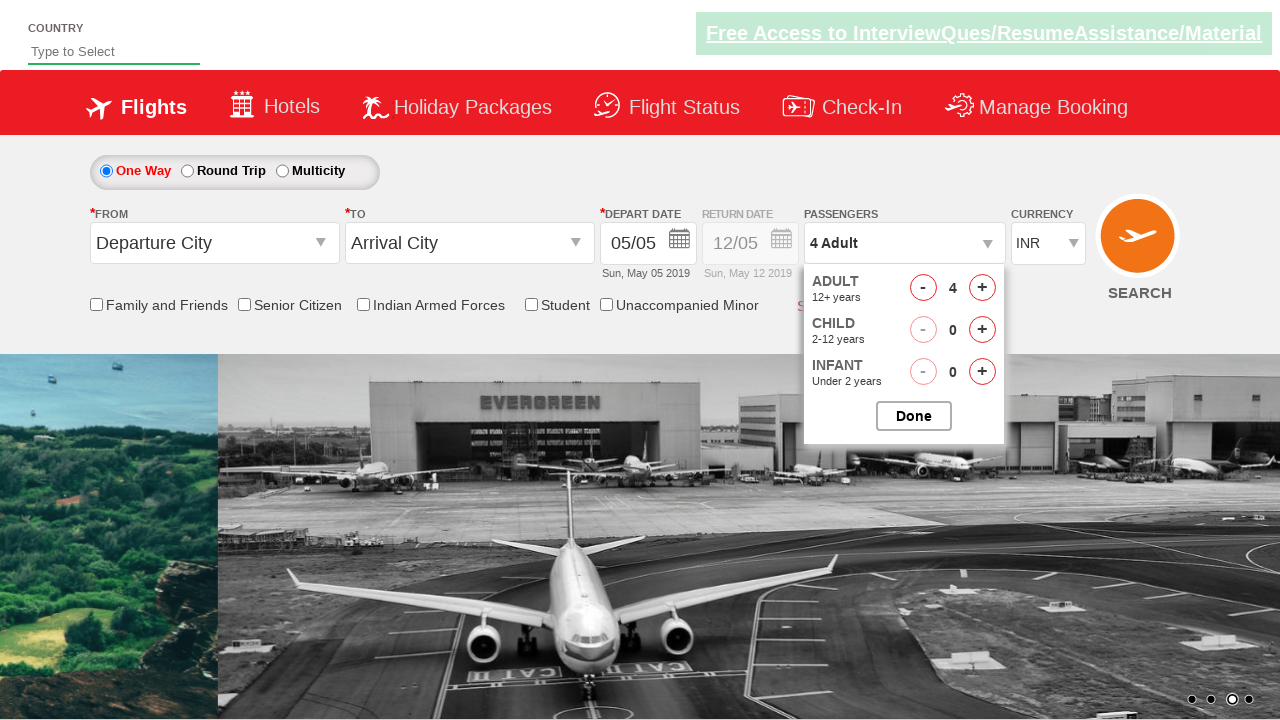

Incremented adult count (iteration 4) at (982, 288) on #hrefIncAdt
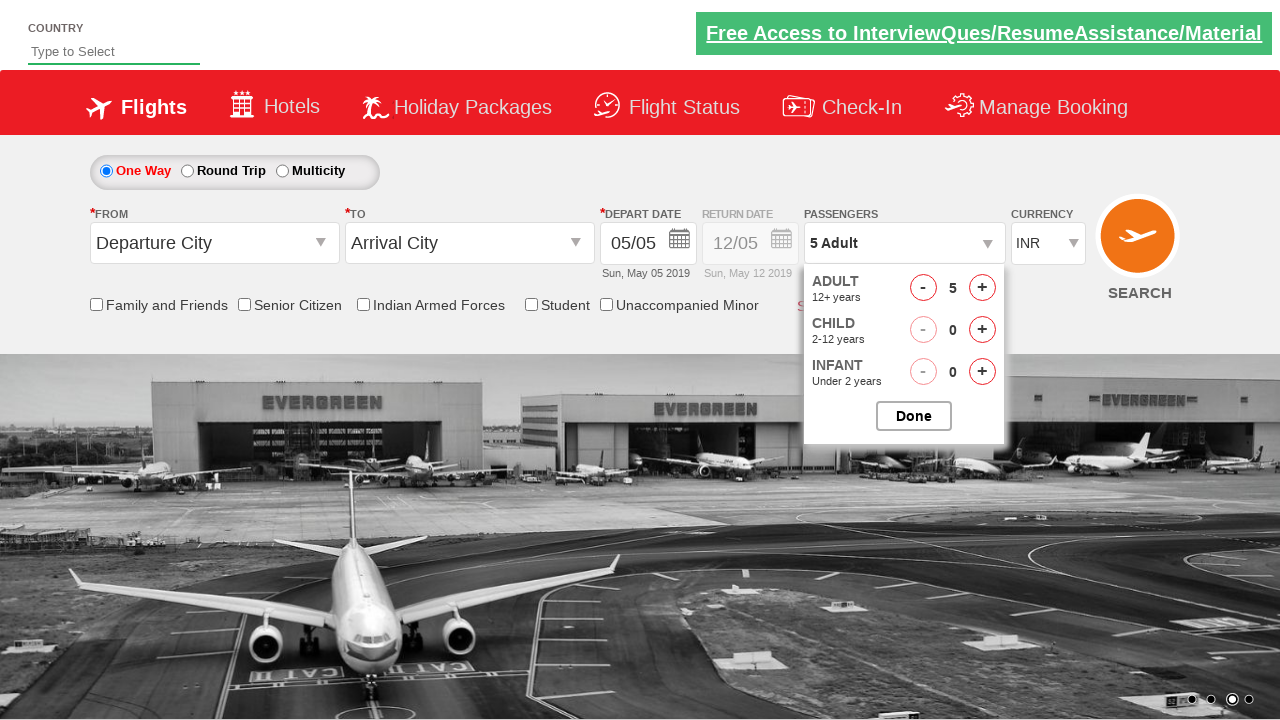

Closed the passenger options dropdown at (914, 416) on #btnclosepaxoption
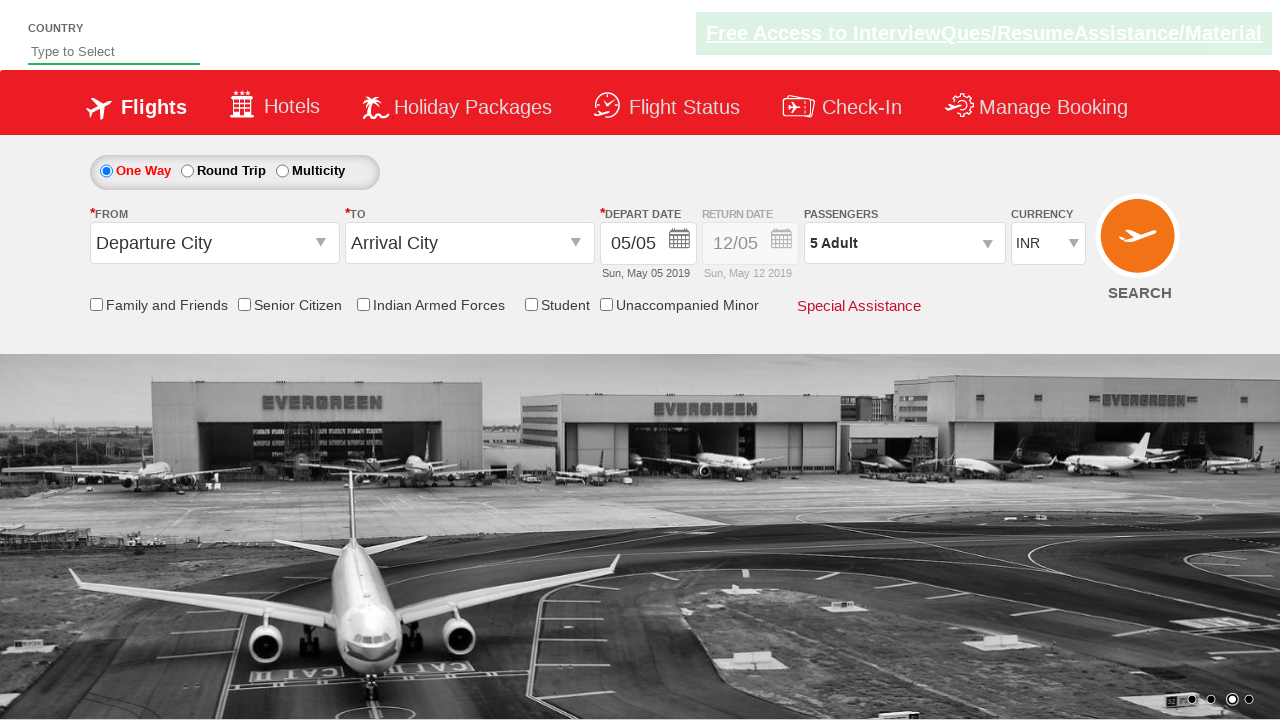

Toggled senior citizen discount checkbox at (244, 304) on input#ctl00_mainContent_chk_SeniorCitizenDiscount
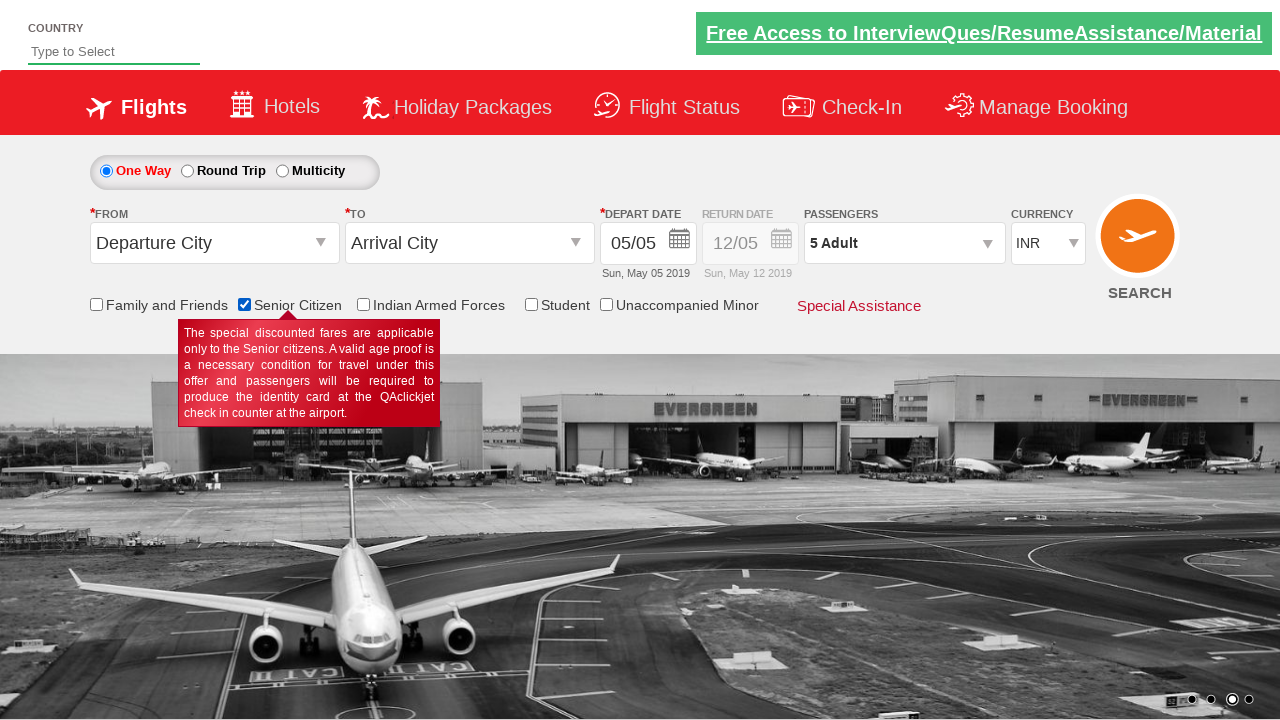

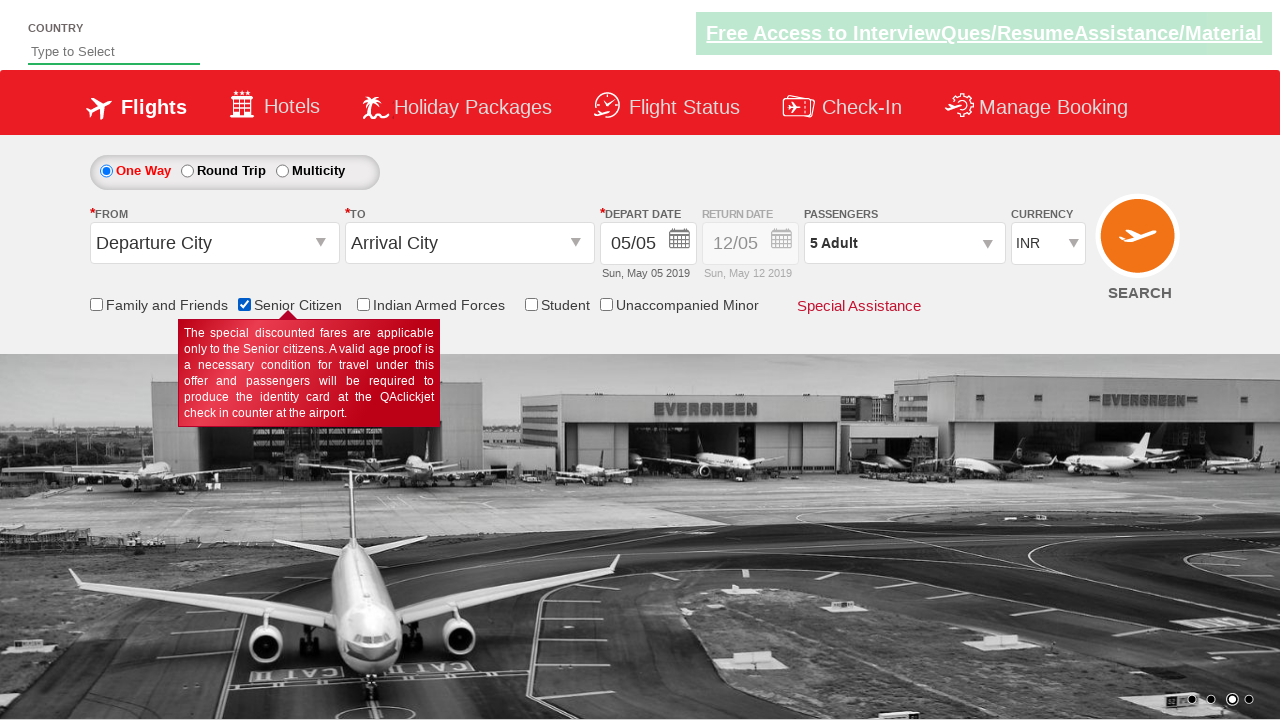